Tests jQuery UI drag and drop functionality by dragging an element from source to target within an iframe

Starting URL: https://jqueryui.com/droppable/

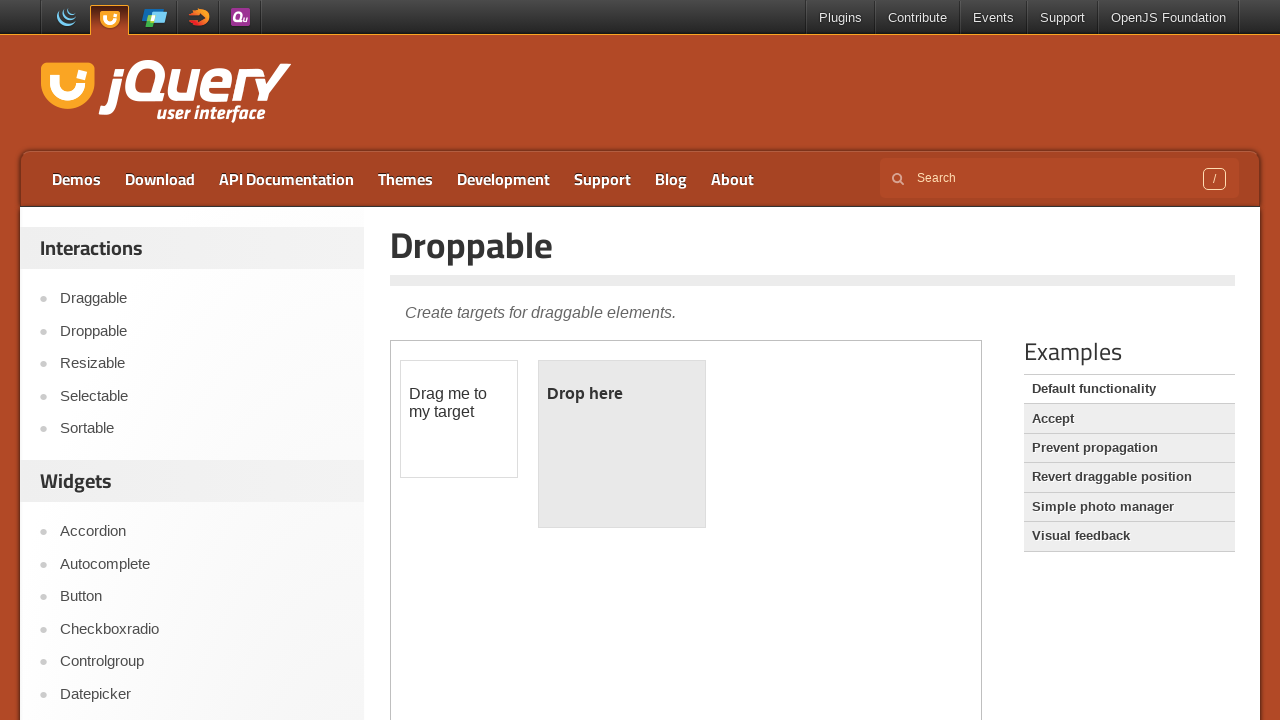

Located the iframe containing drag and drop elements
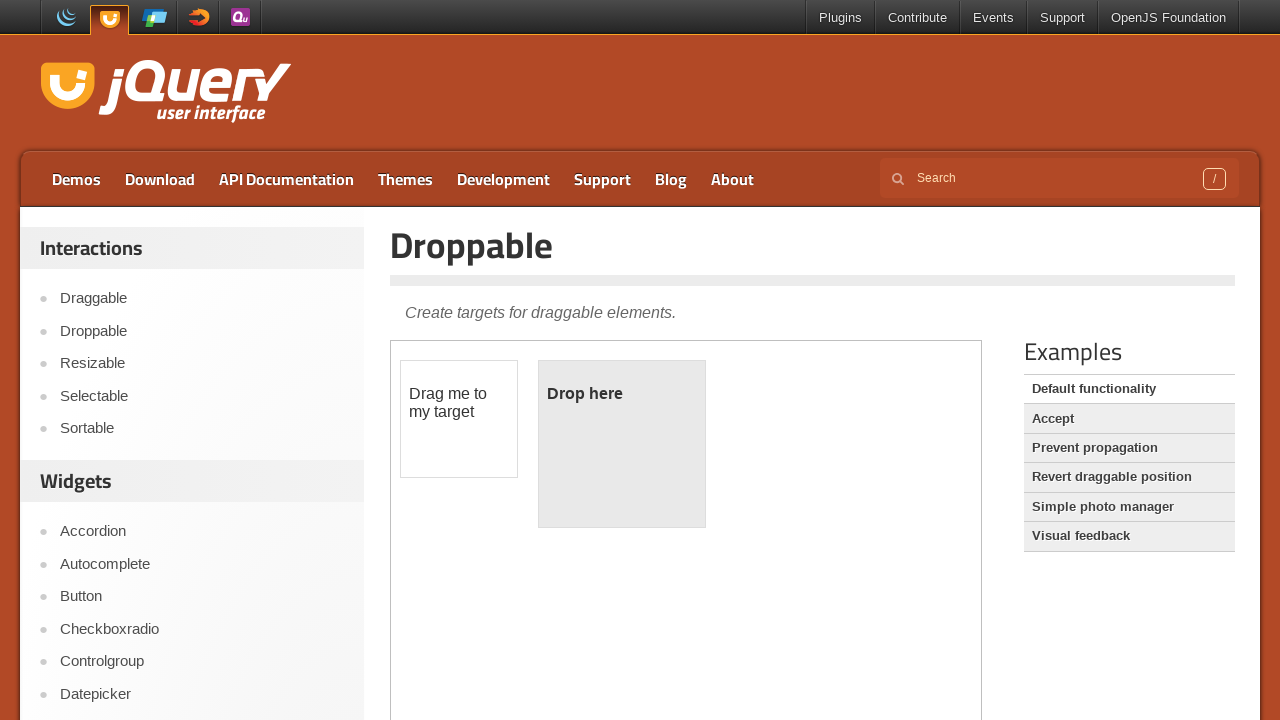

Located the draggable element
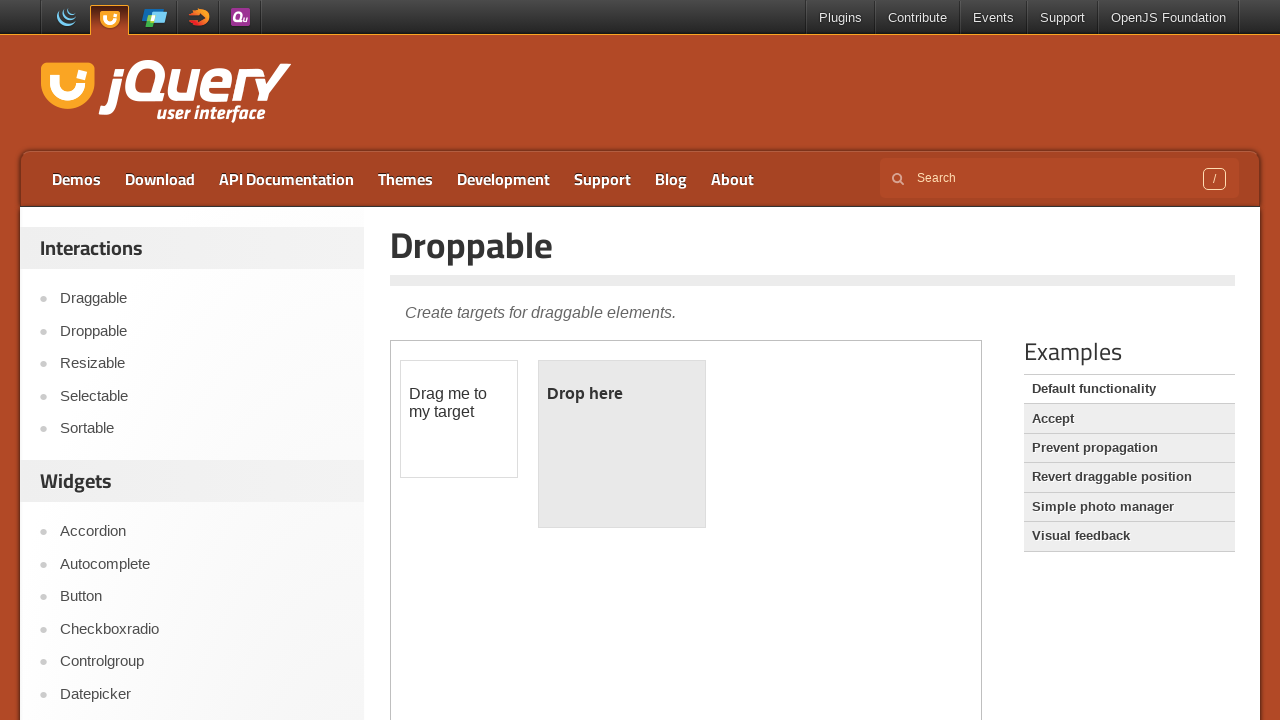

Located the droppable target element
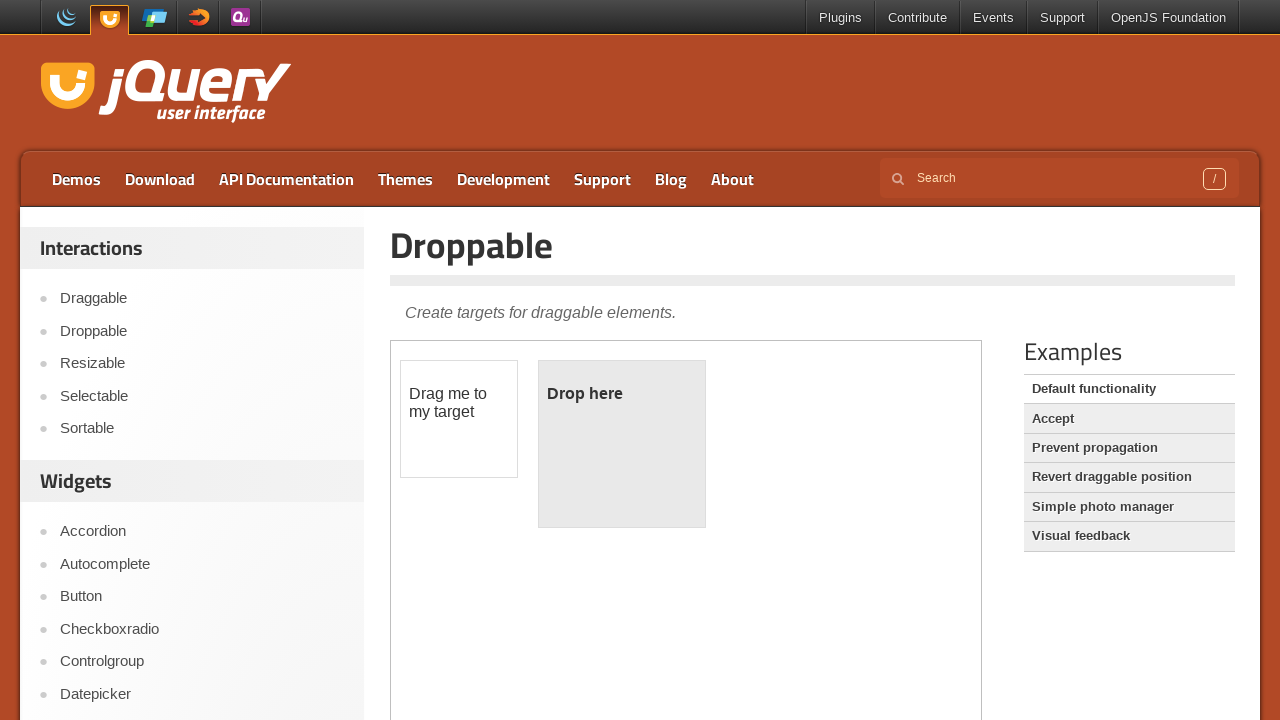

Retrieved bounding box of droppable element
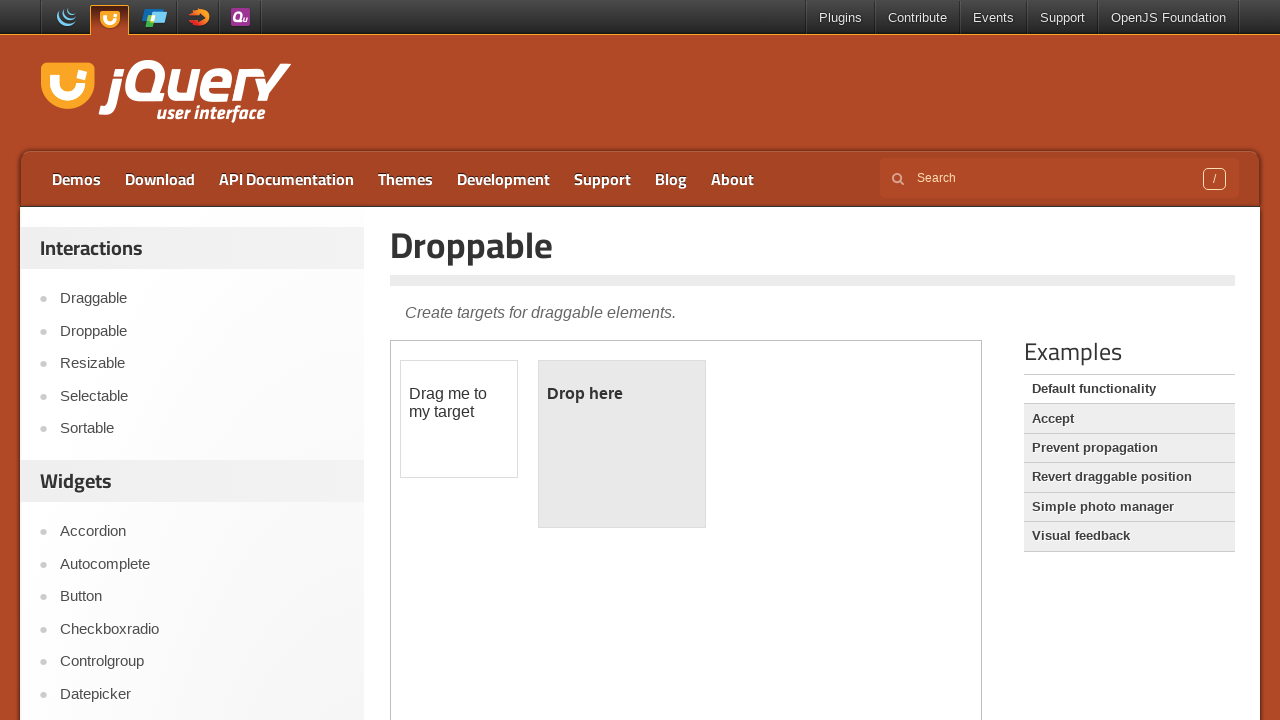

Dragged element from source to droppable target using jQuery UI drag and drop at (622, 444)
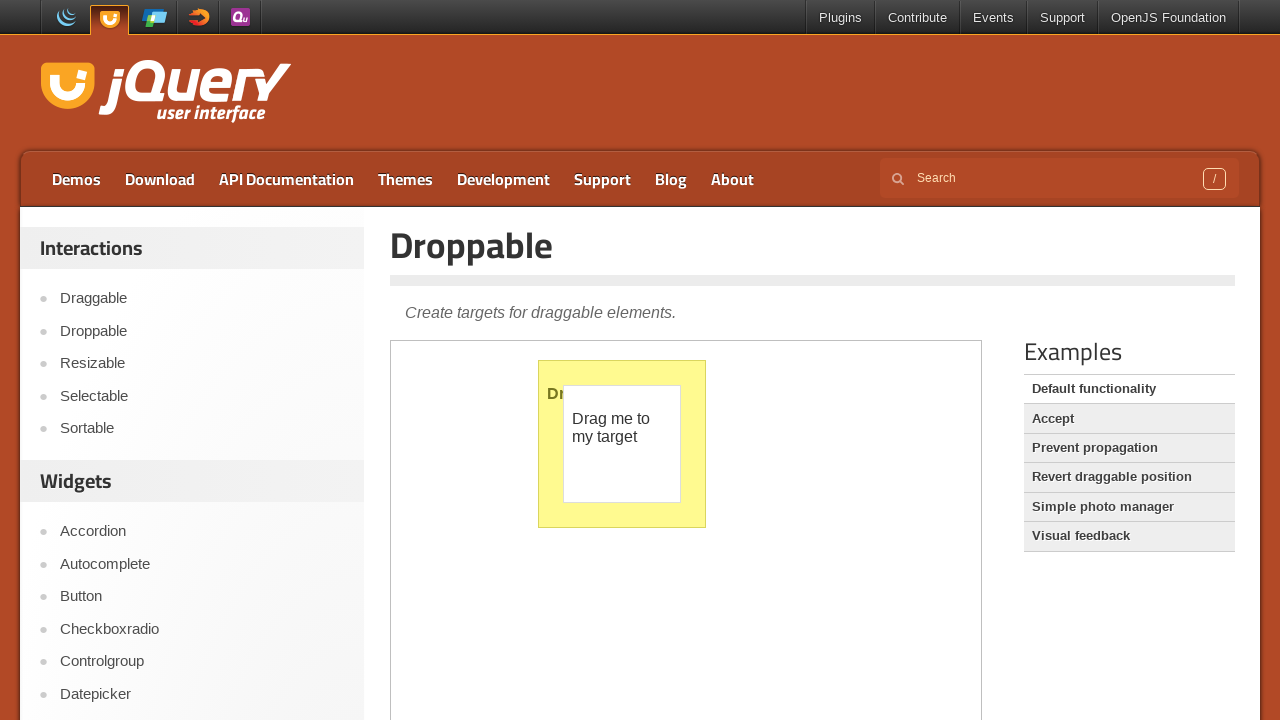

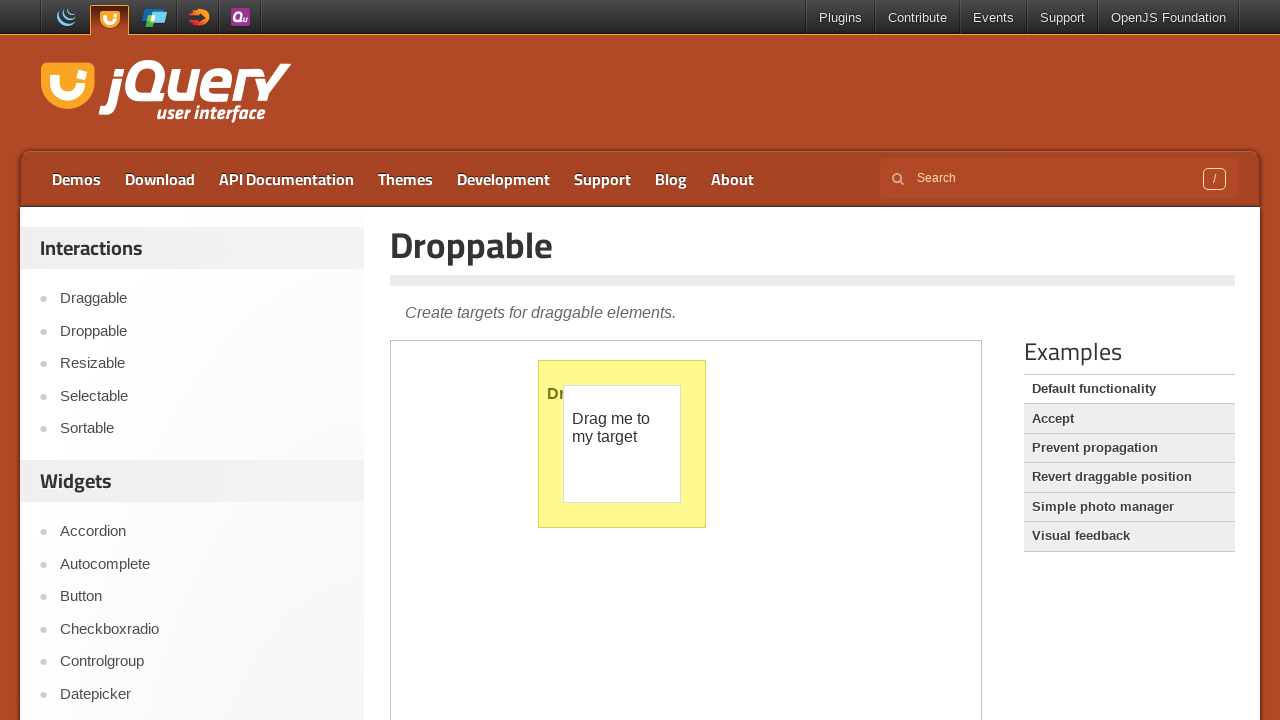